Tests virtual landscape application by verifying it loads correctly and clicking the download image button

Starting URL: https://virtual-landscape.dcbra.in

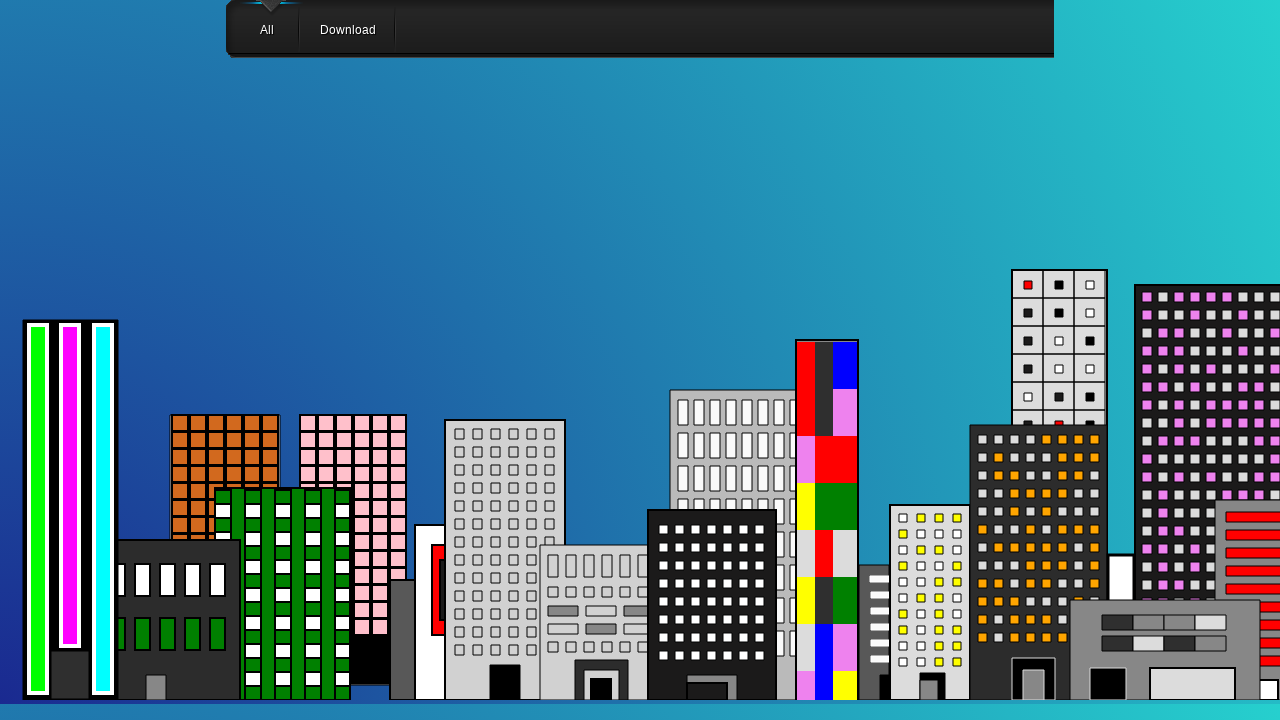

Navigated to virtual landscape application
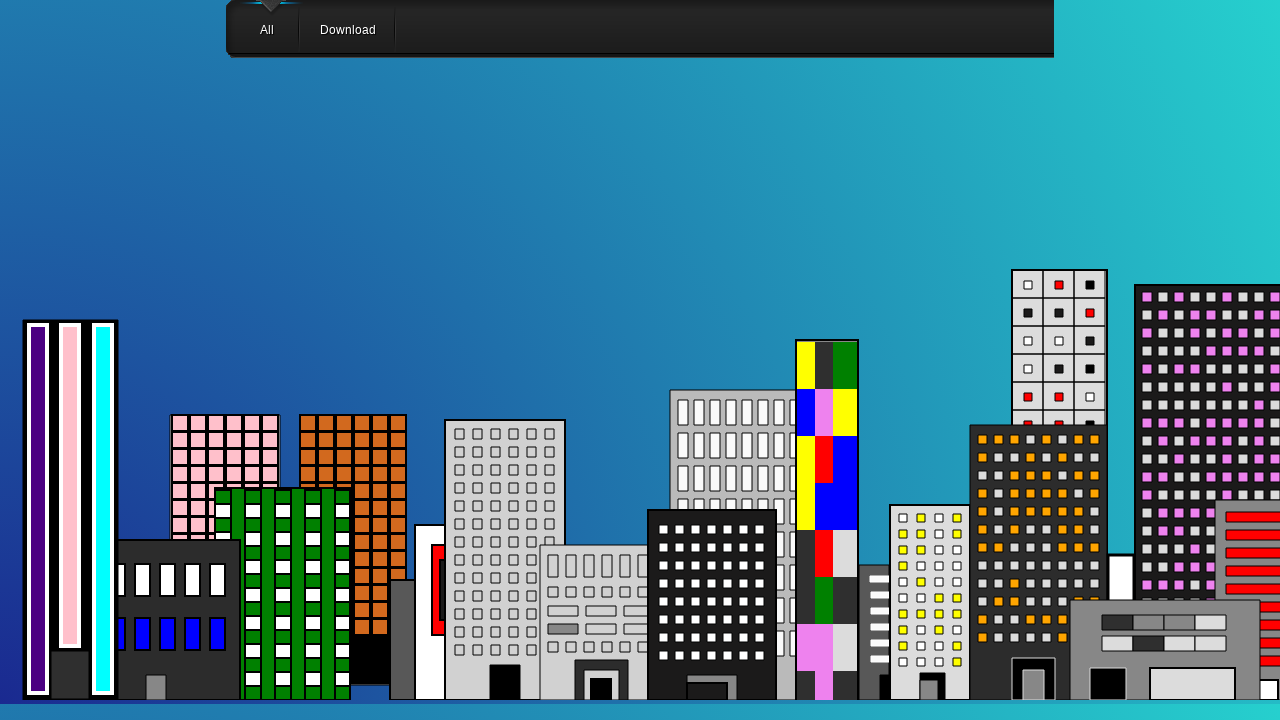

Waited 3 seconds for page to fully load
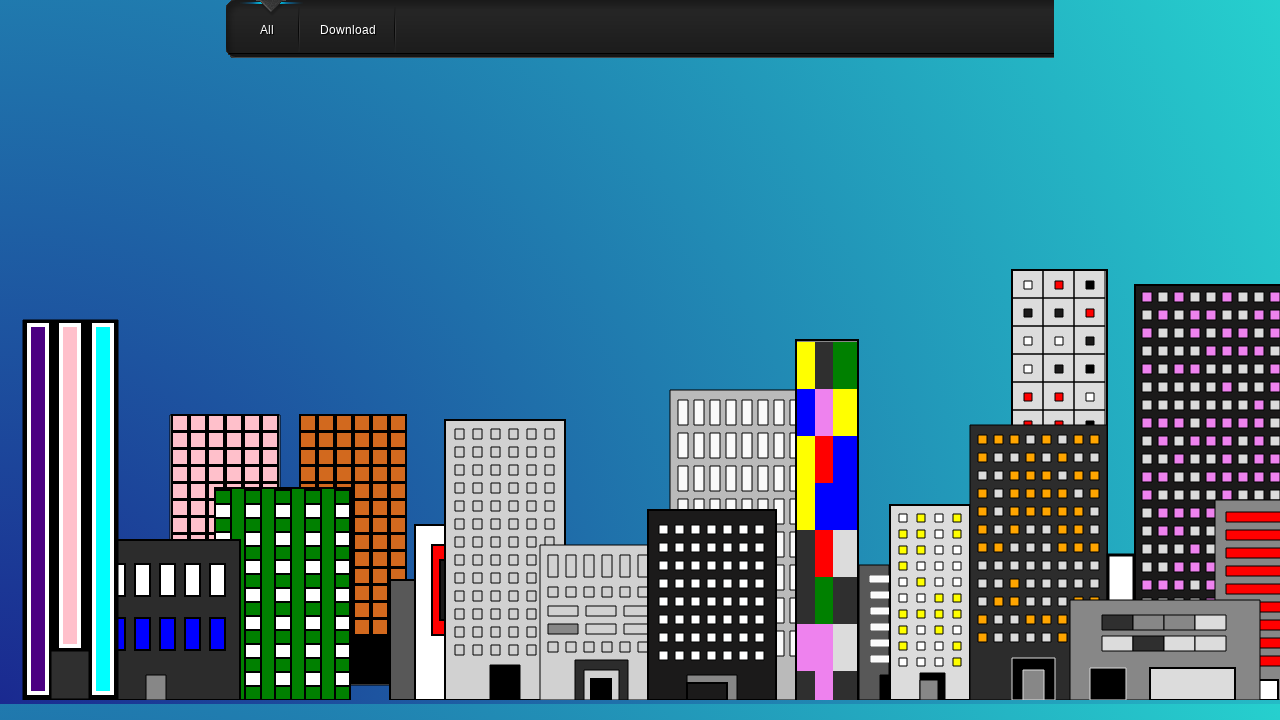

Clicked the download image button at (348, 26) on #downloadImage
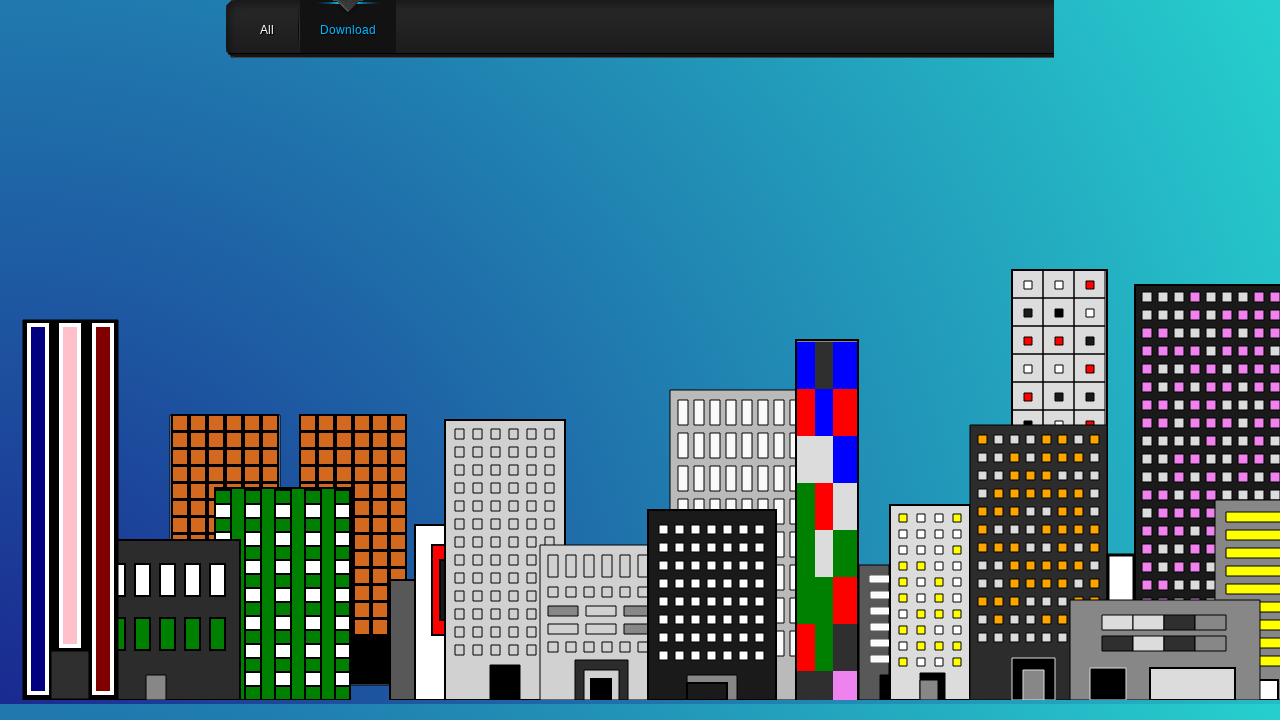

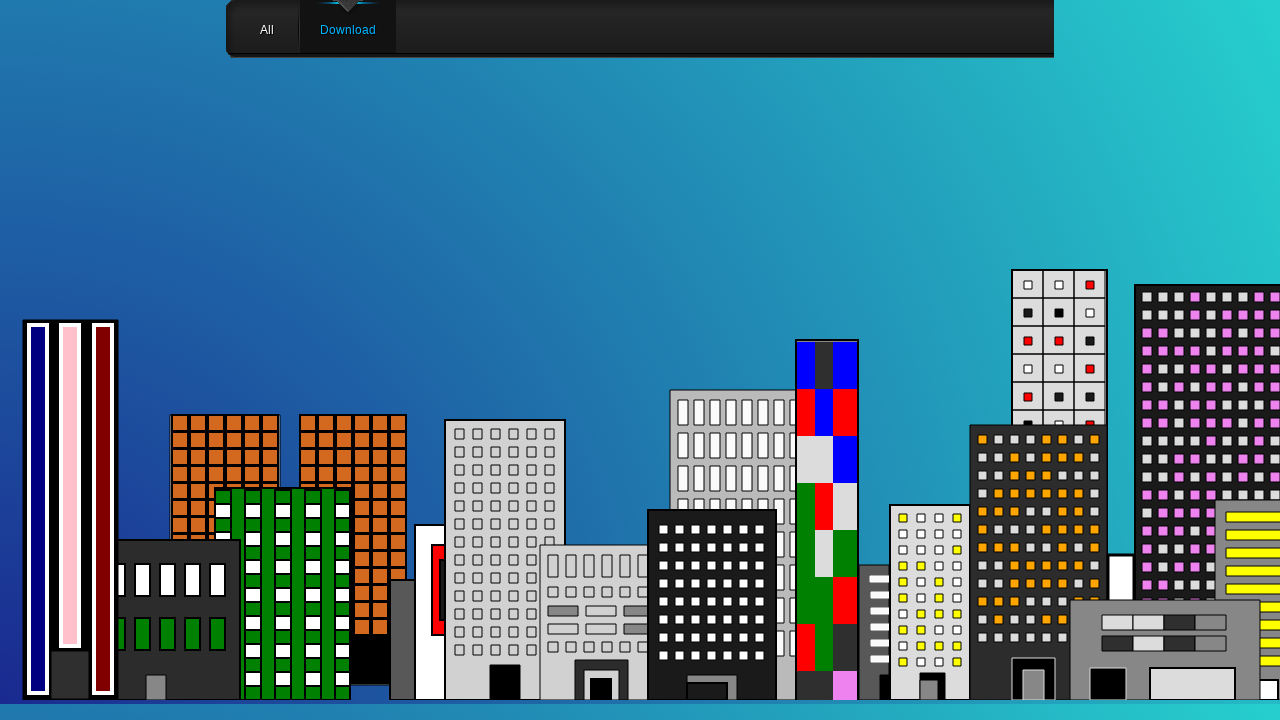